Navigates to a football statistics website, clicks the "All matches" filter button, and waits for the match data table to load with results.

Starting URL: https://www.adamchoi.co.uk/overs/detailed

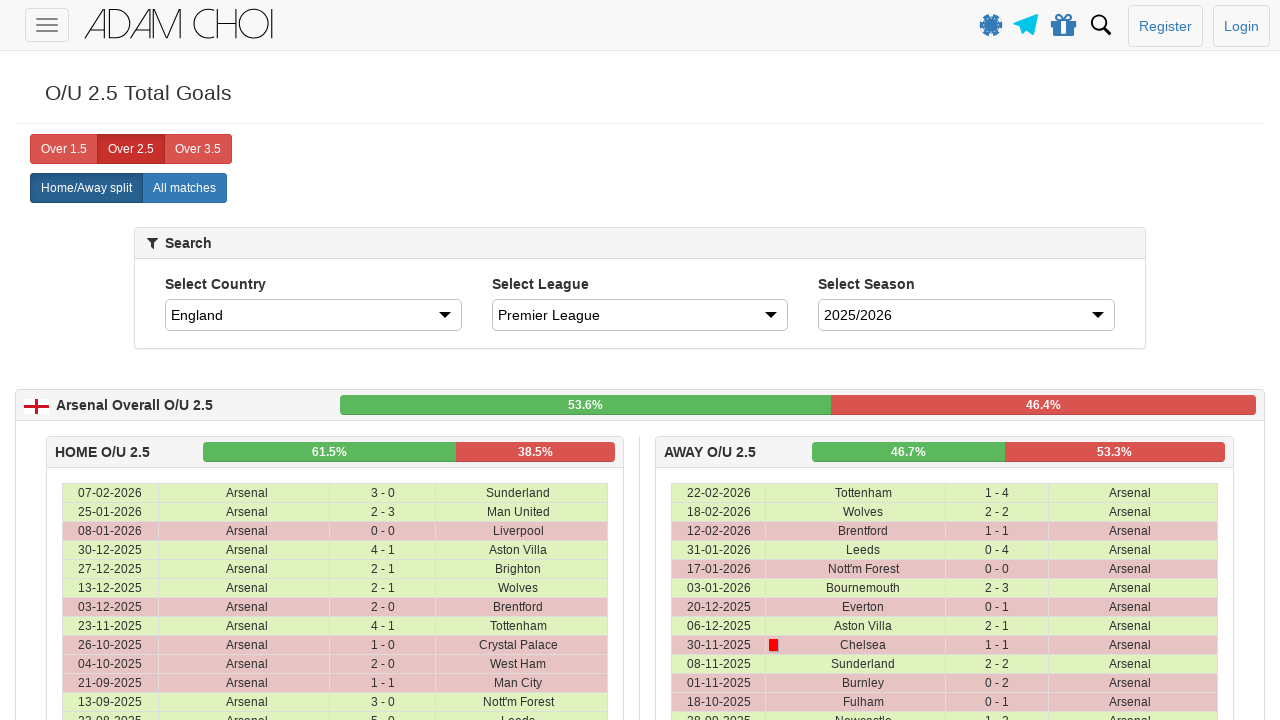

Navigated to football statistics website
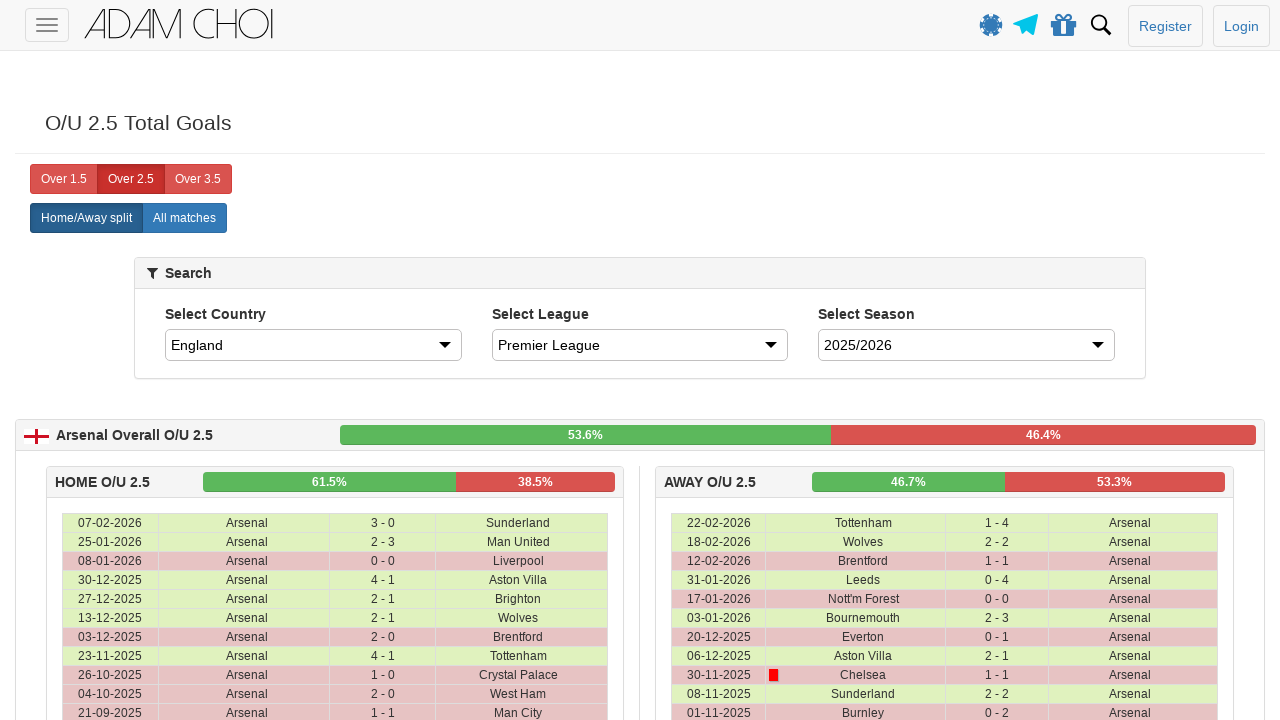

Waited for 'All matches' filter button to load
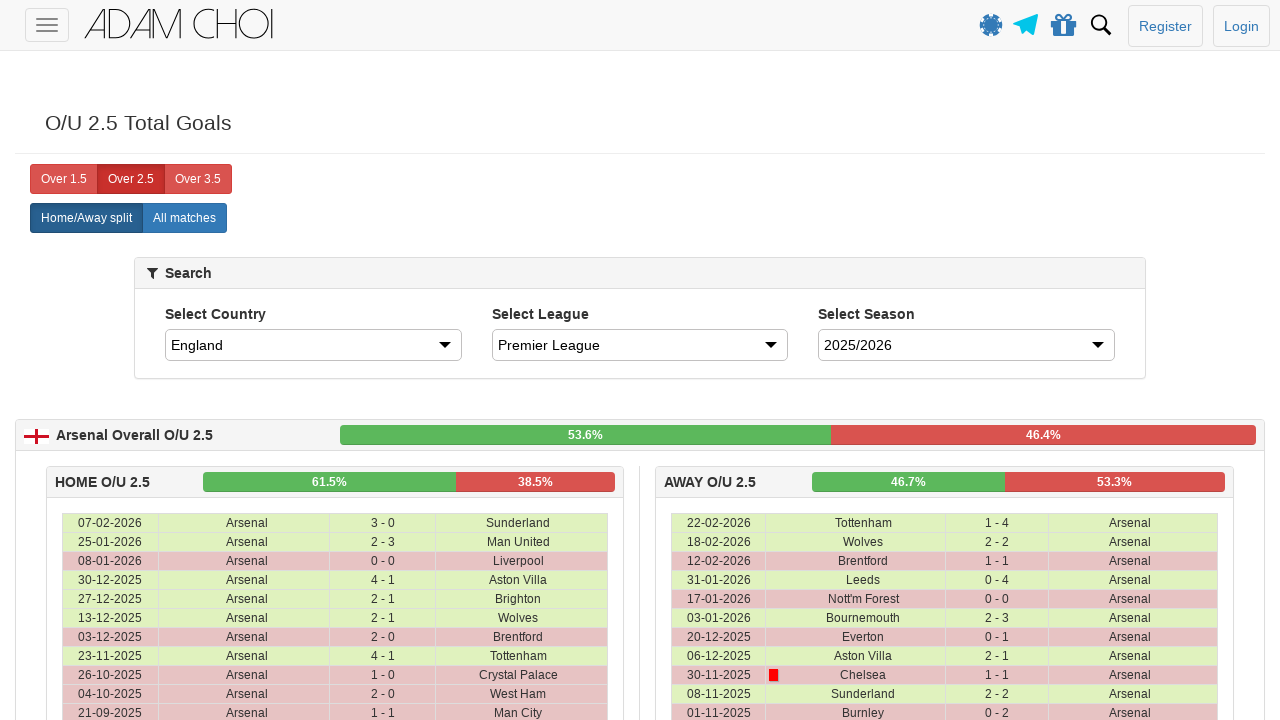

Clicked 'All matches' filter button at (184, 218) on xpath=//label[@analytics-event="All matches"]
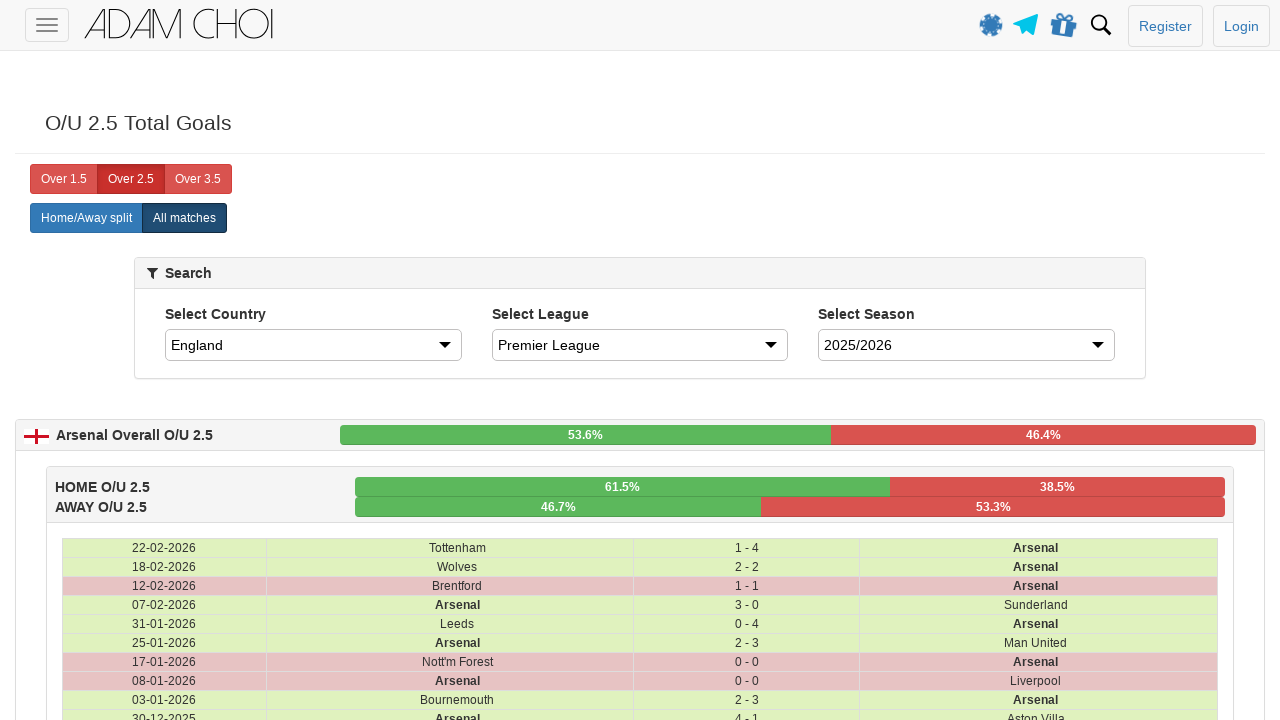

Match data table rows loaded with results
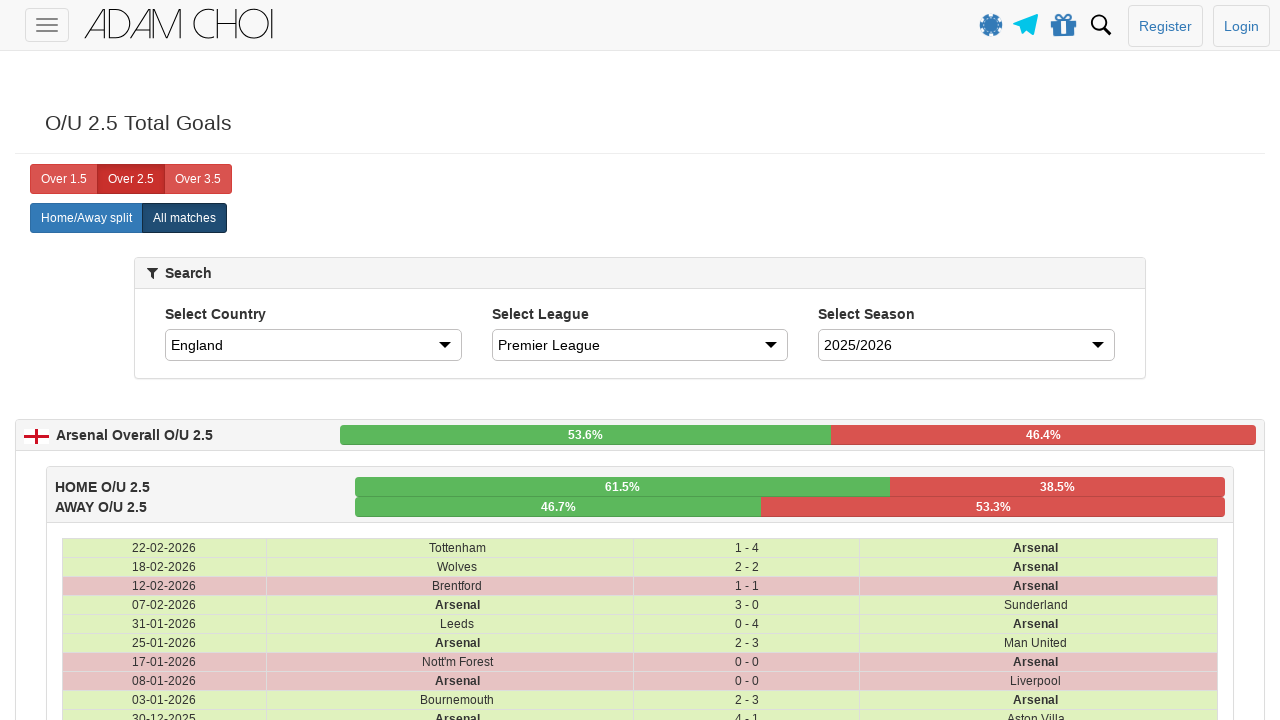

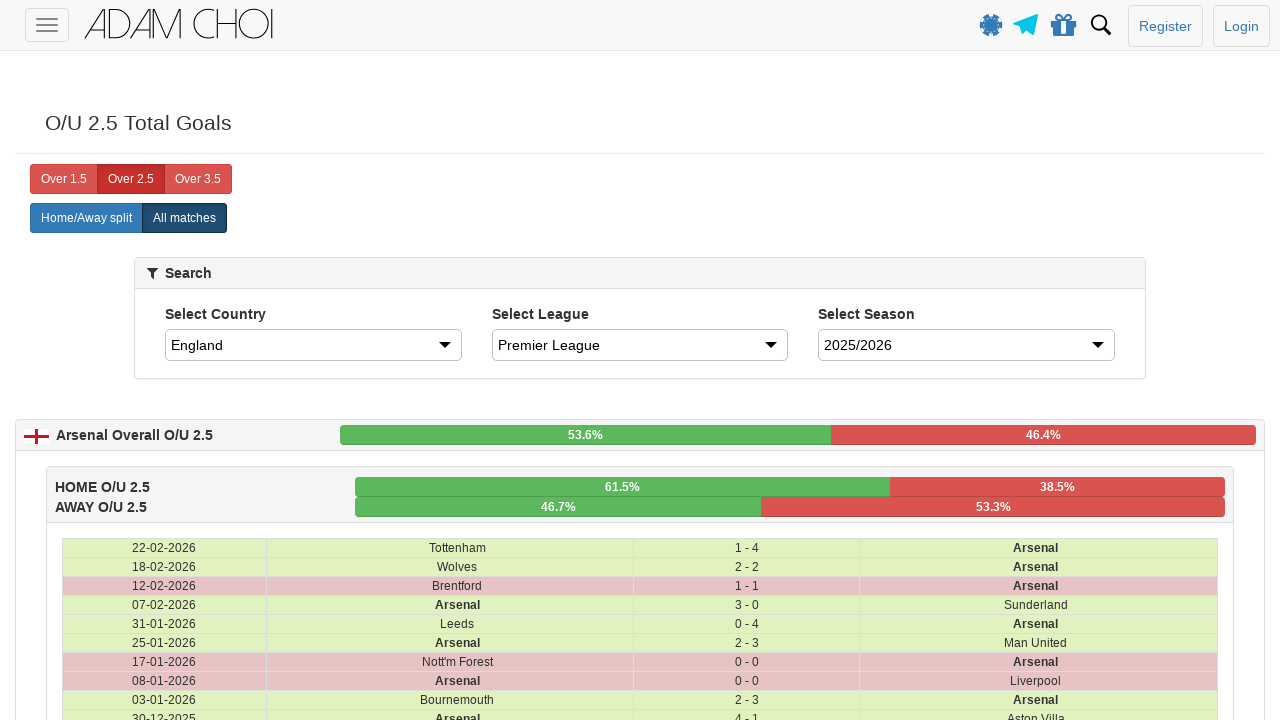